Tests navigation to 404 status code page by clicking the 404 link.

Starting URL: https://the-internet.herokuapp.com/status_codes

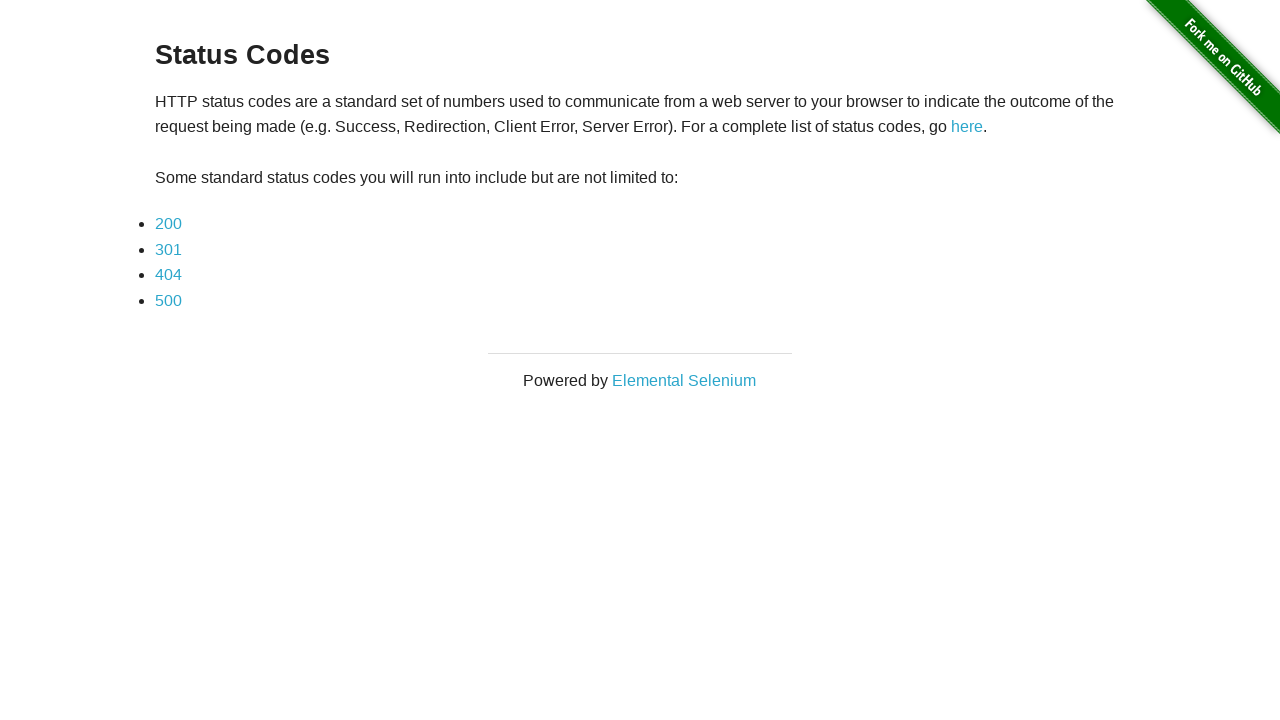

Navigated to status codes page
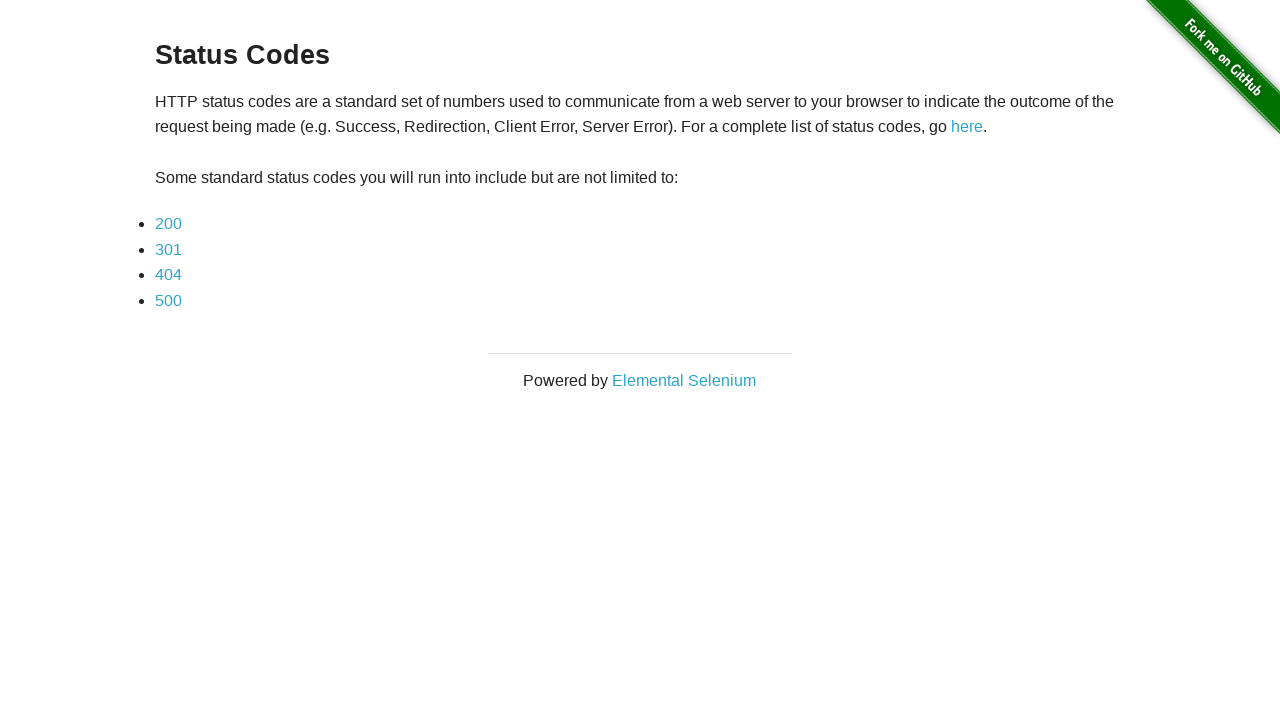

Clicked on 404 link at (168, 275) on xpath=//a[text()='404']
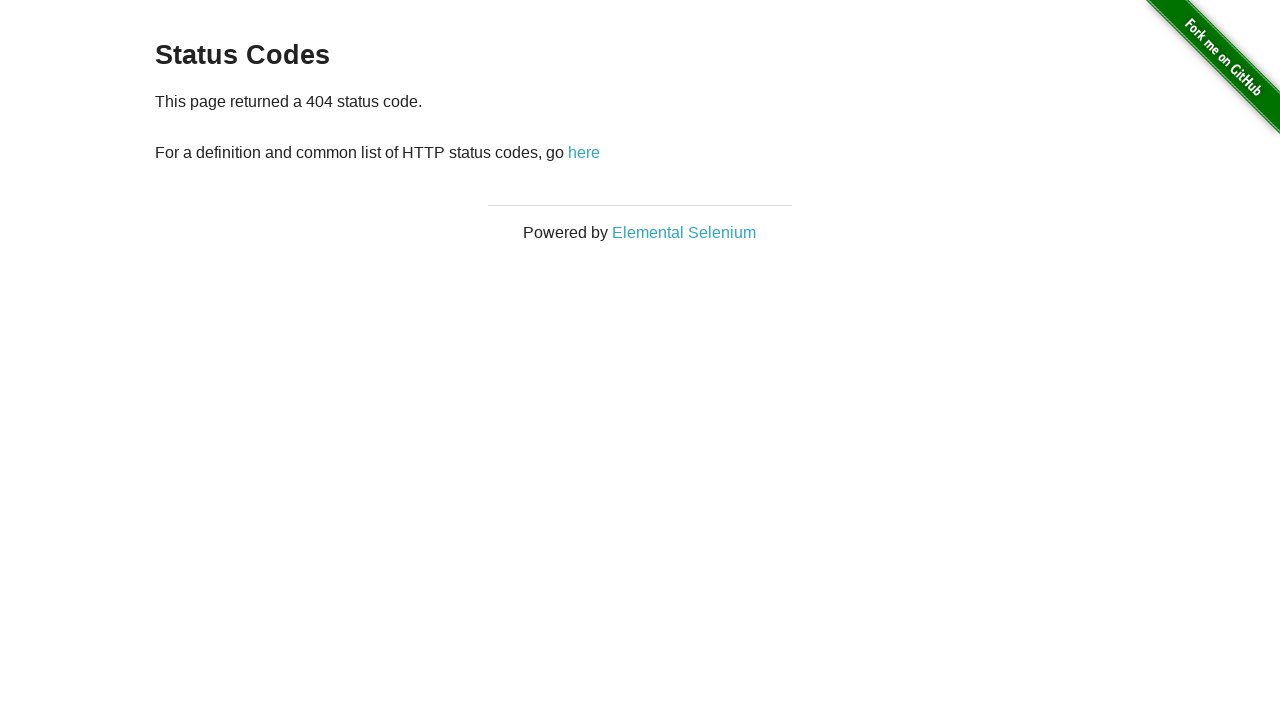

404 error page loaded successfully
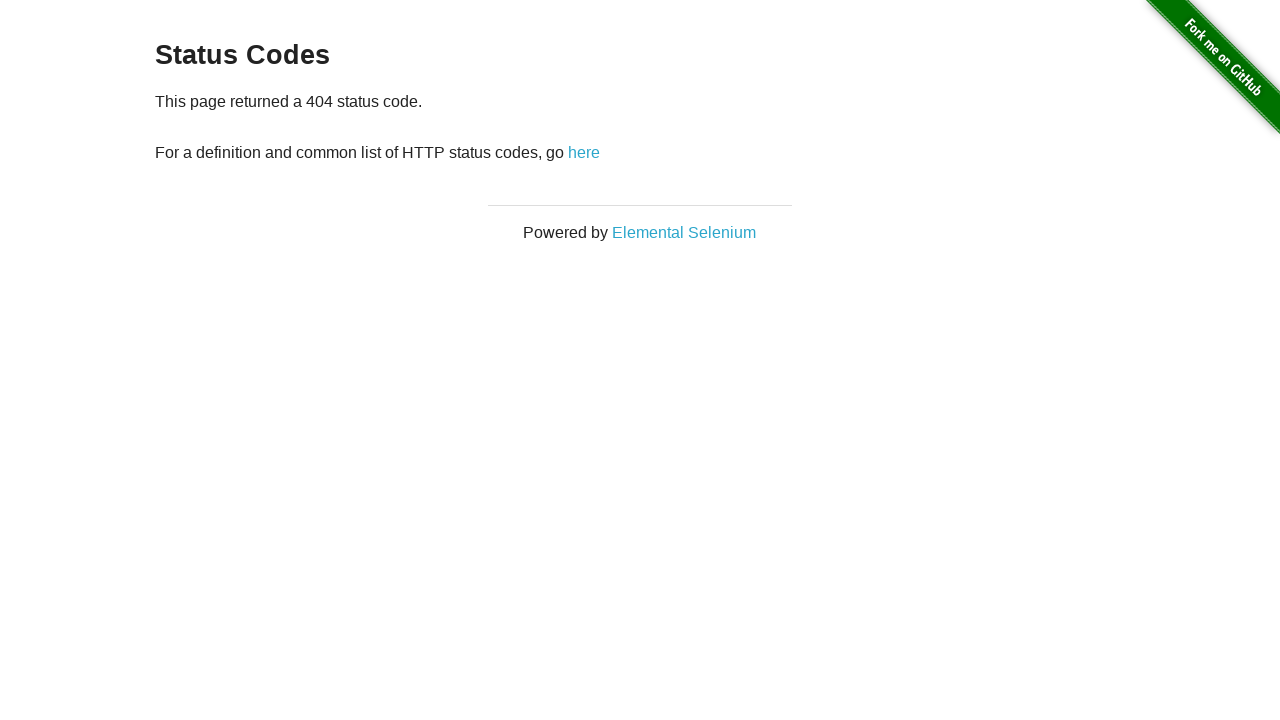

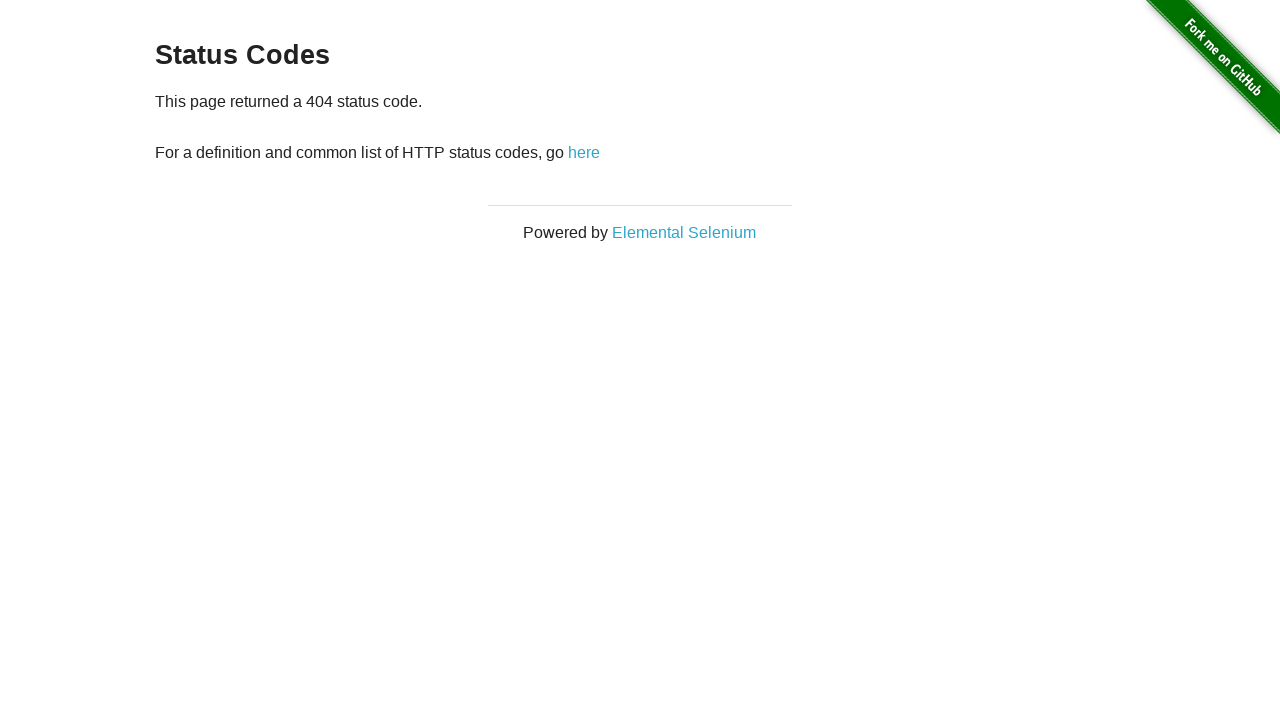